Tests that the Clear completed button is visible after marking an item as complete

Starting URL: https://demo.playwright.dev/todomvc

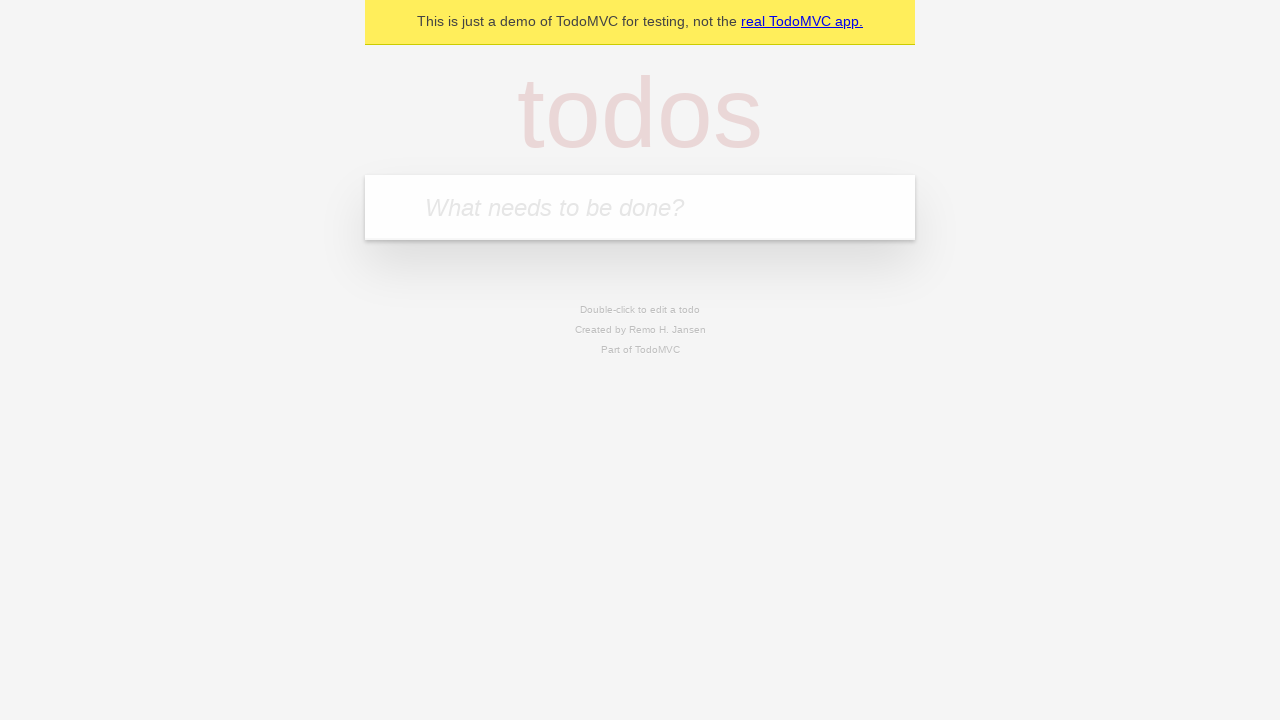

Filled todo input with 'buy some cheese' on internal:attr=[placeholder="What needs to be done?"i]
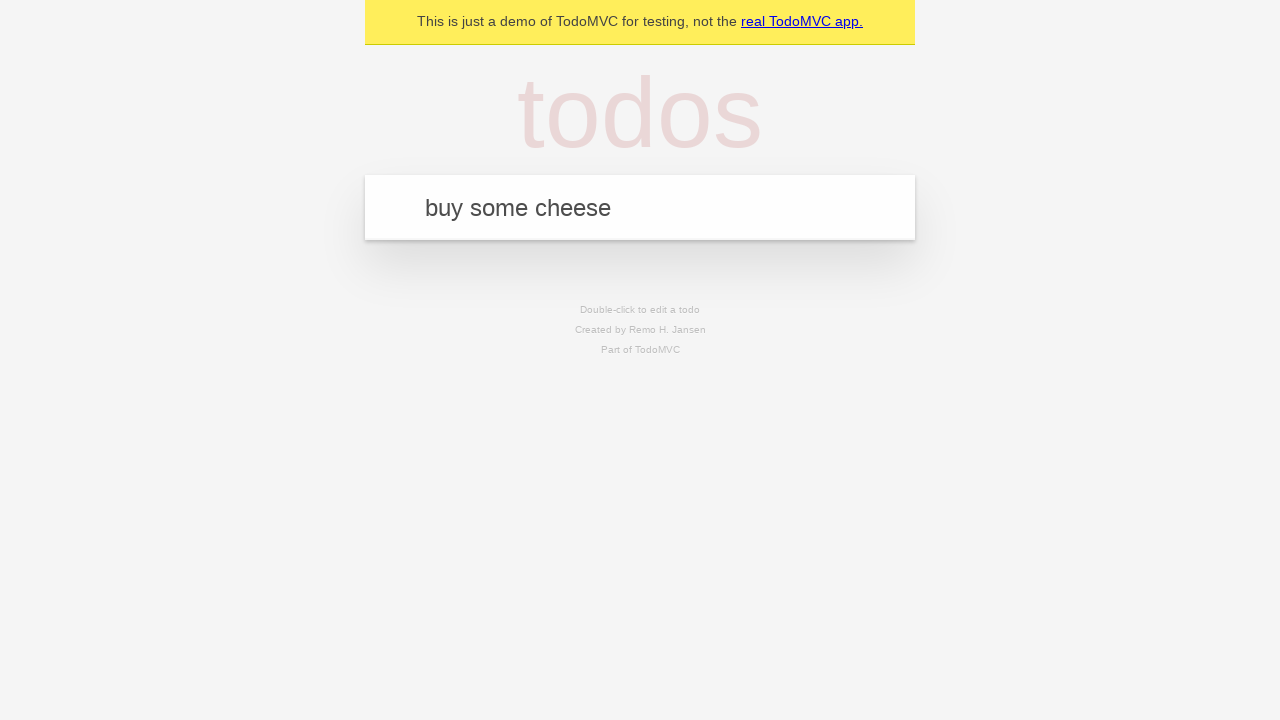

Pressed Enter to create first todo on internal:attr=[placeholder="What needs to be done?"i]
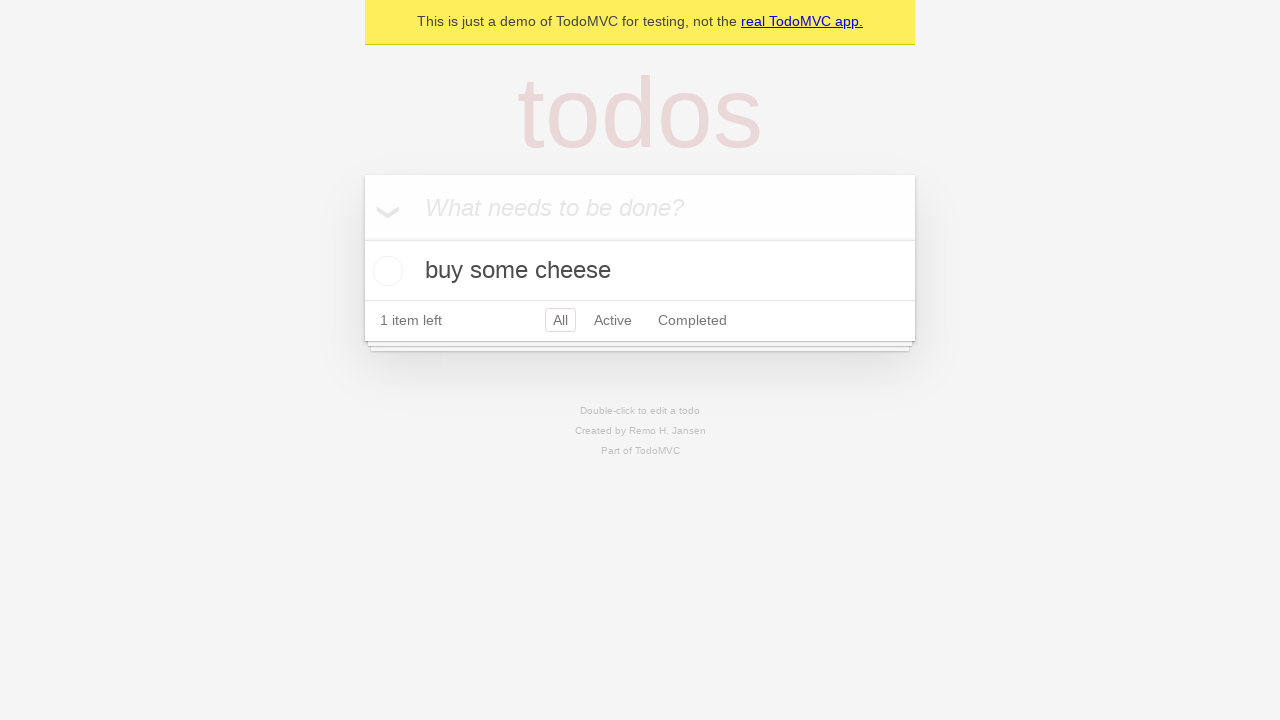

Filled todo input with 'feed the cat' on internal:attr=[placeholder="What needs to be done?"i]
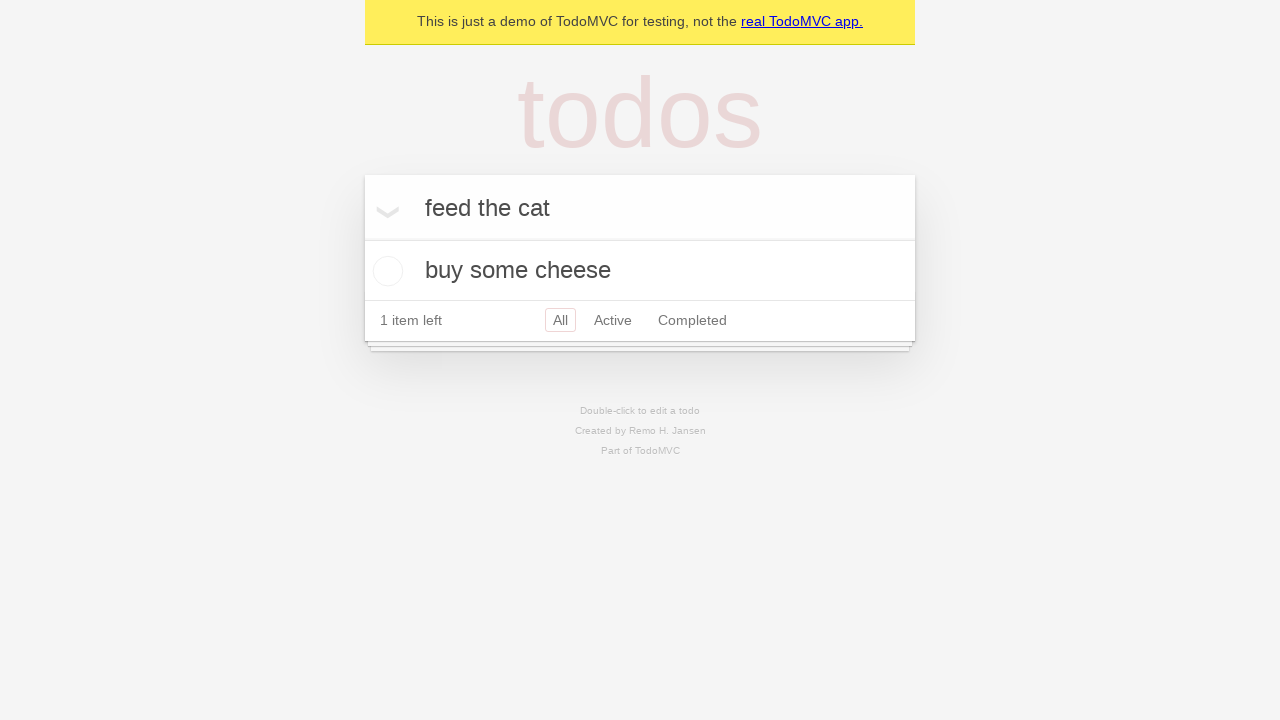

Pressed Enter to create second todo on internal:attr=[placeholder="What needs to be done?"i]
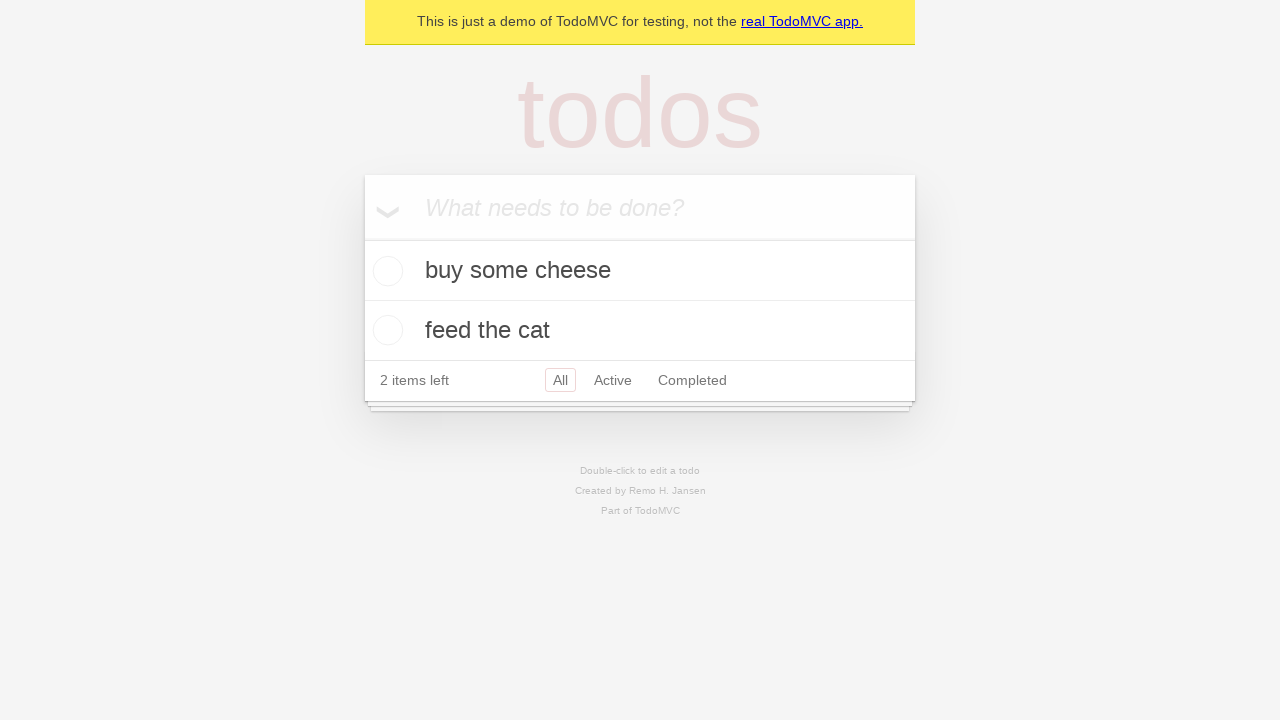

Filled todo input with 'book a doctors appointment' on internal:attr=[placeholder="What needs to be done?"i]
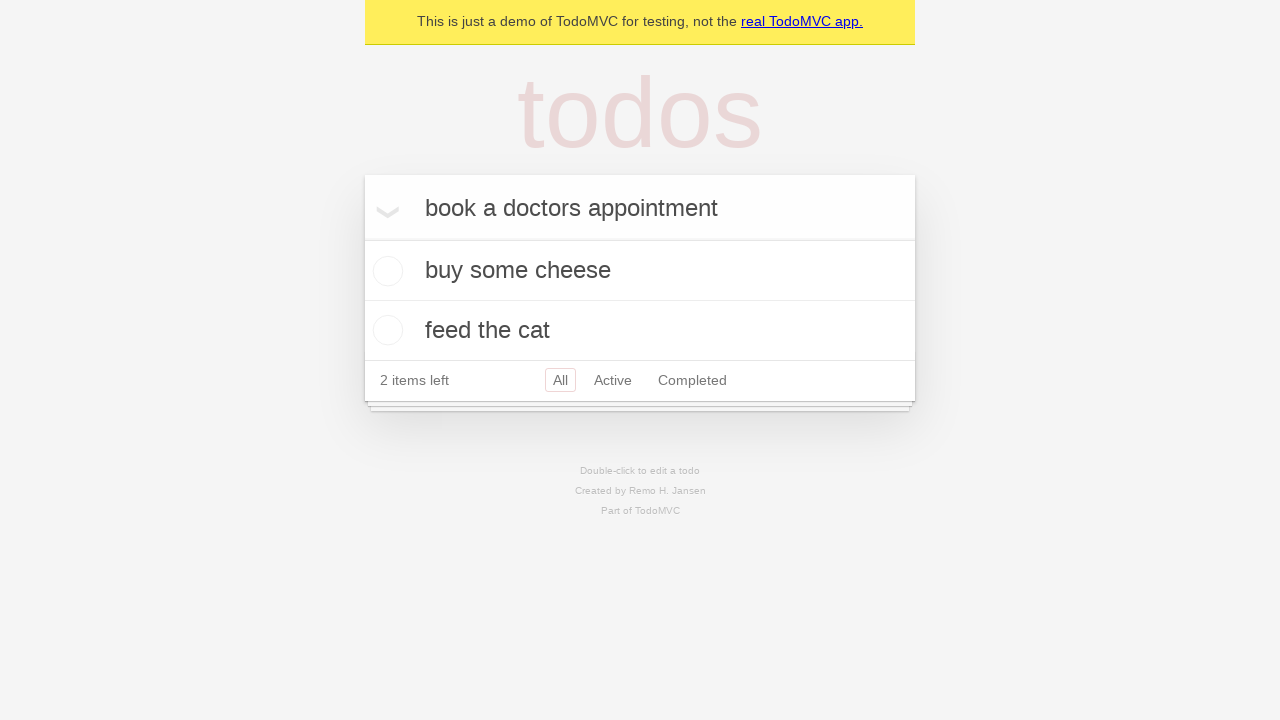

Pressed Enter to create third todo on internal:attr=[placeholder="What needs to be done?"i]
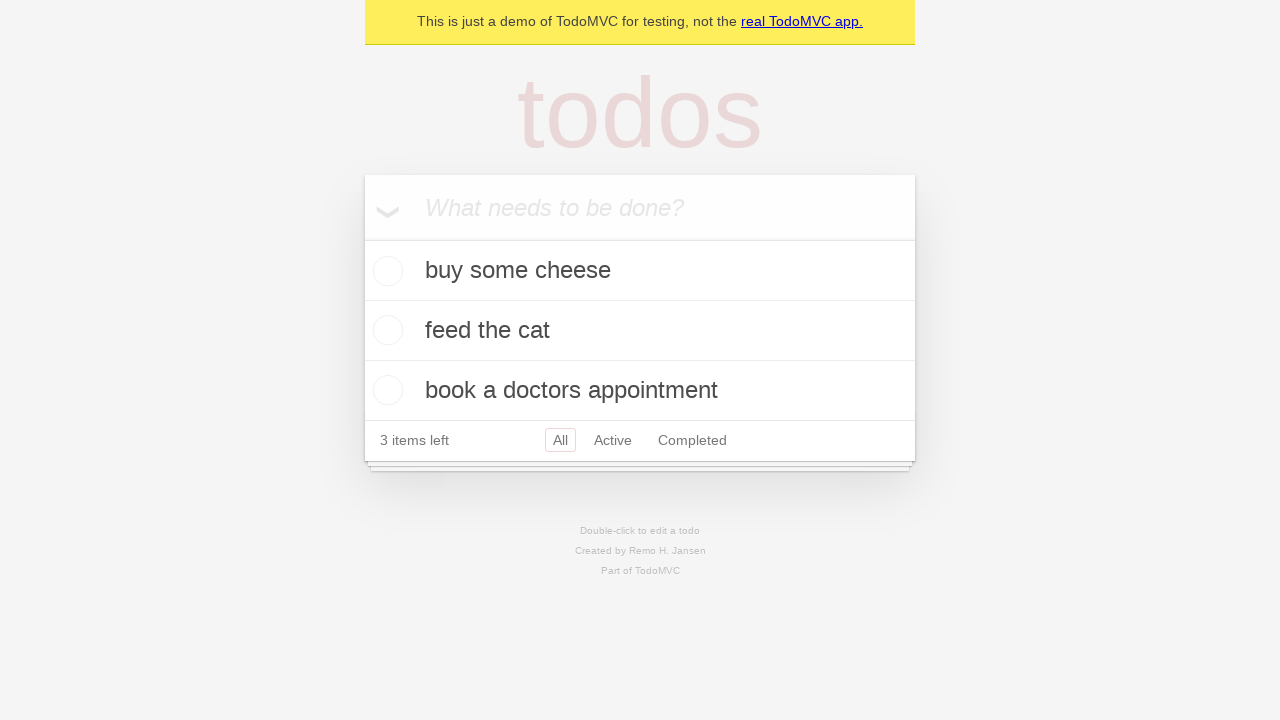

Waited for all 3 todos to be created
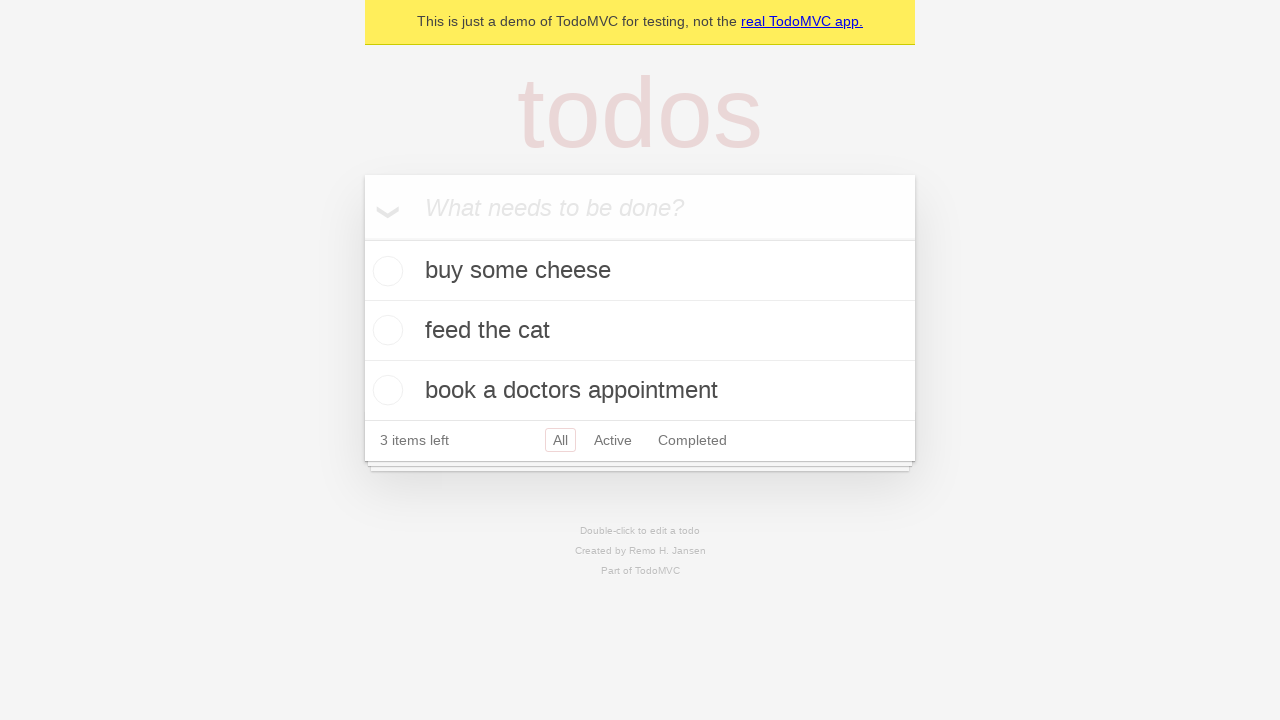

Marked first todo as complete at (385, 271) on .todo-list li .toggle >> nth=0
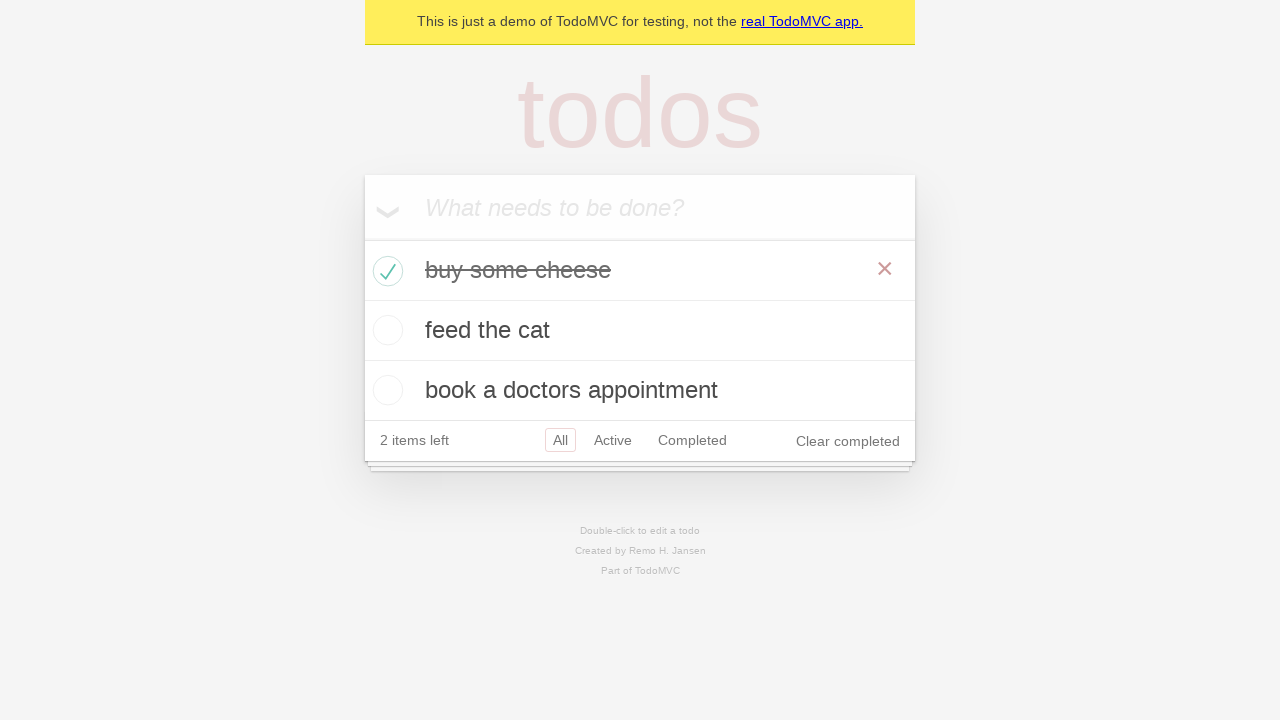

Verified 'Clear completed' button is visible
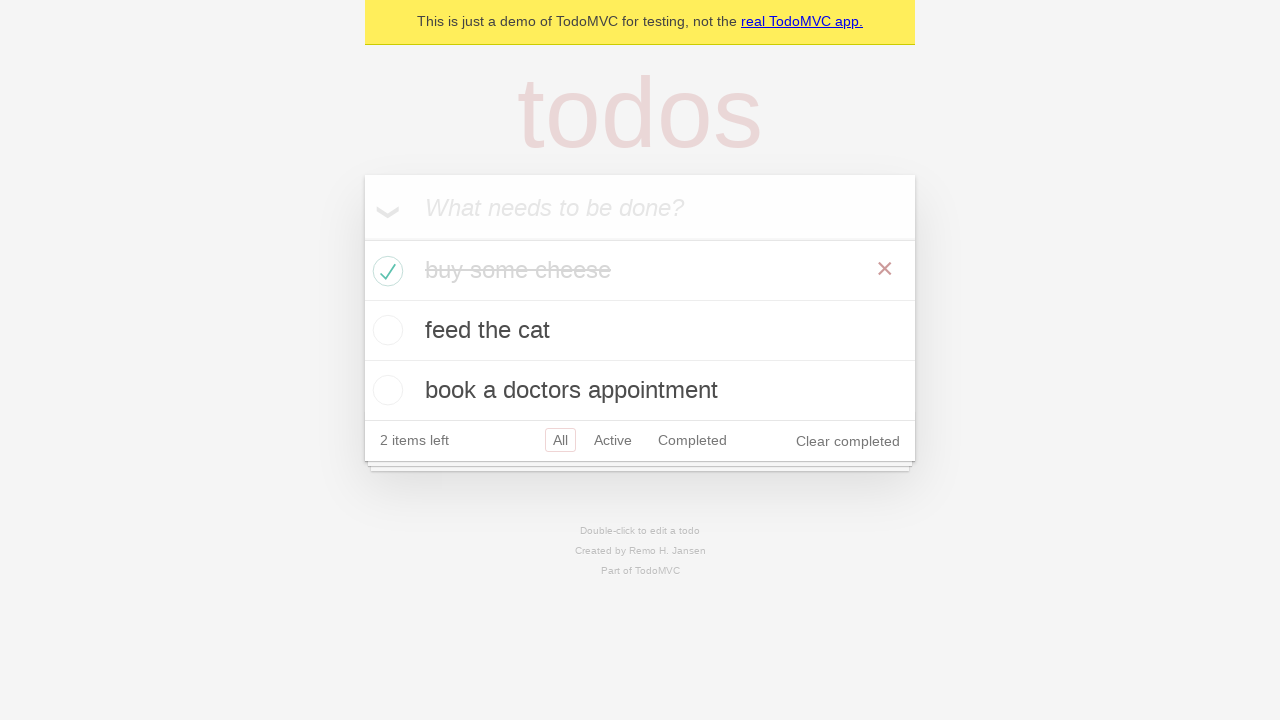

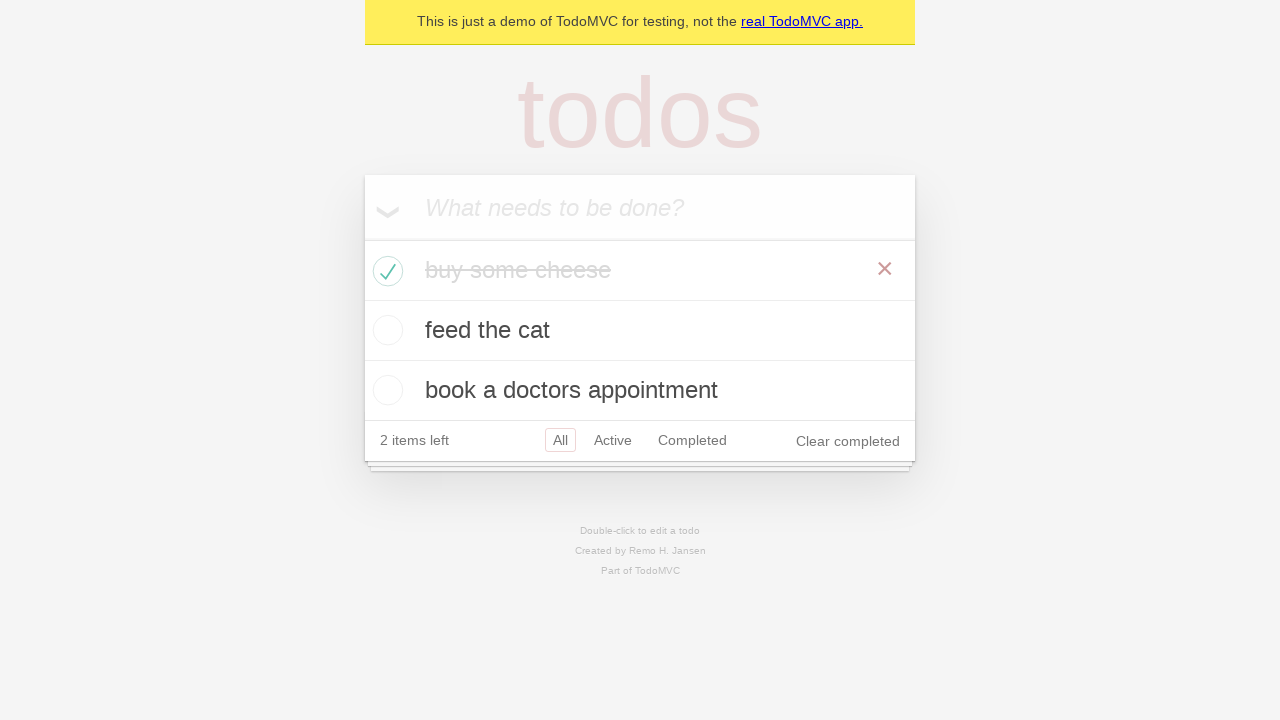